Tests login form validation with only username provided by entering username, clearing password field, and verifying "Password is required" error message

Starting URL: https://www.saucedemo.com/

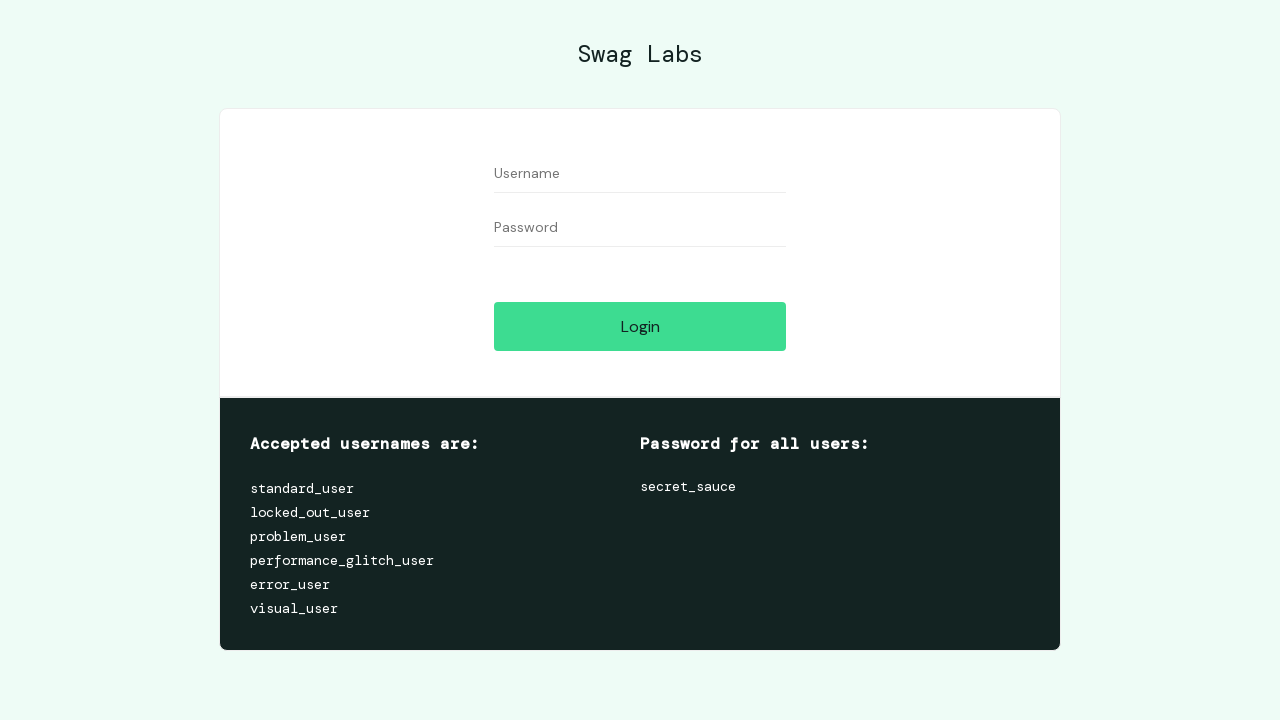

Filled username field with 'standard_user' on //input[@id='user-name']
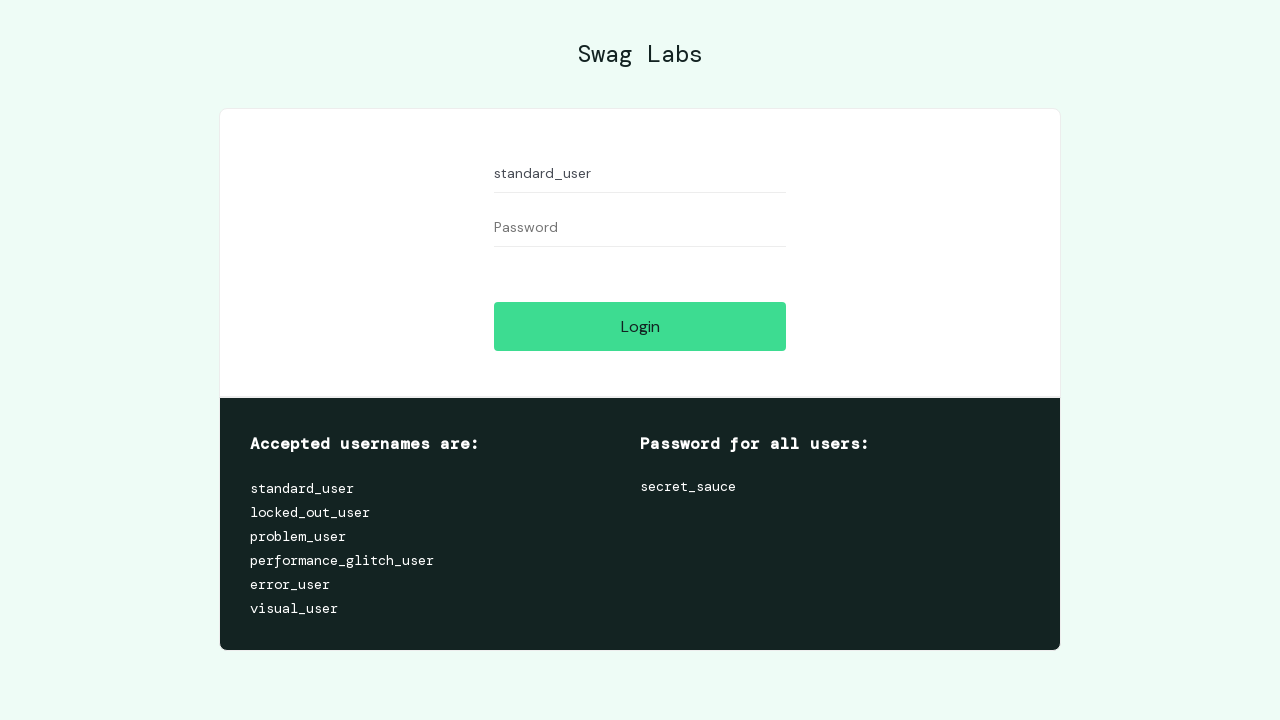

Filled password field with 'somepassword' on //input[@id='password']
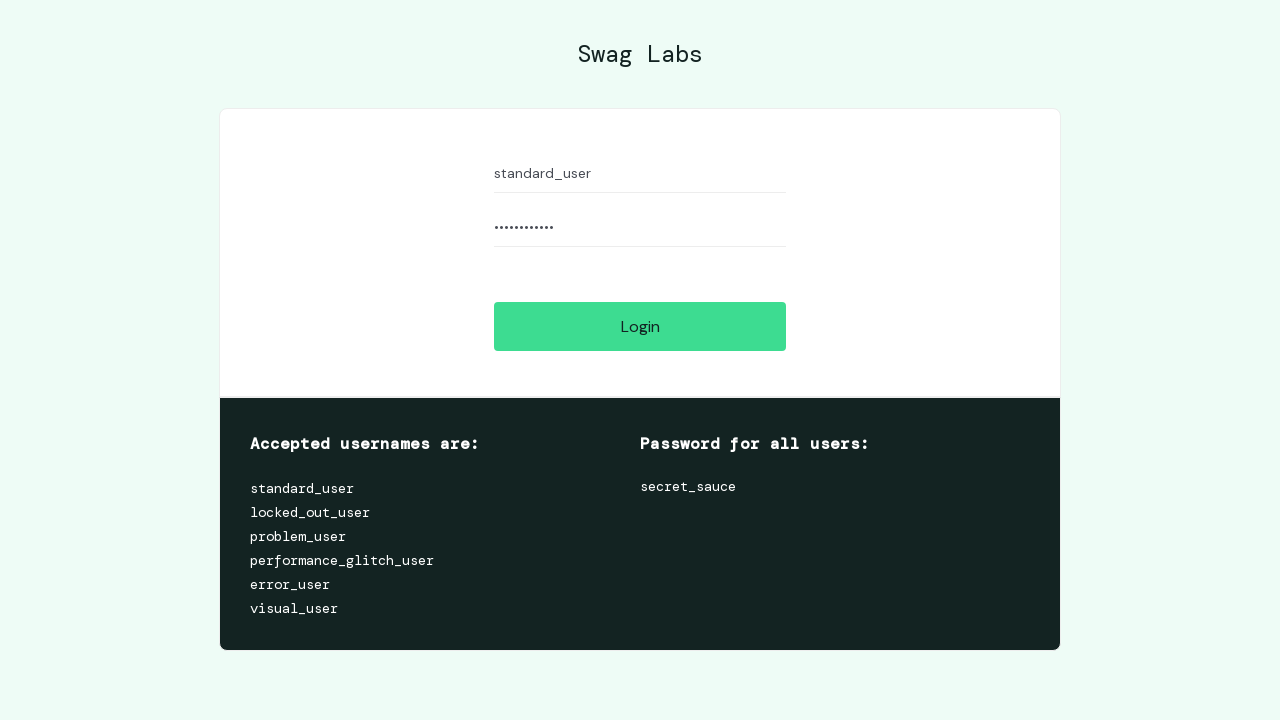

Cleared password field to leave it empty on //input[@id='password']
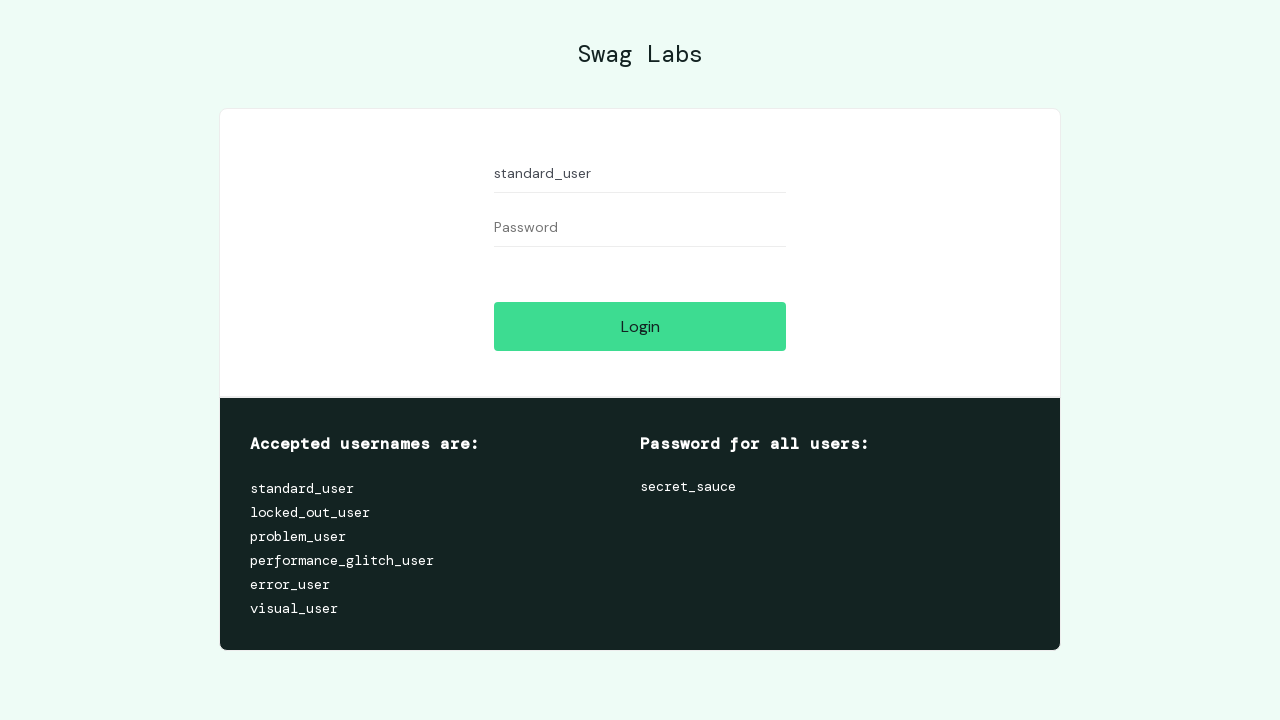

Clicked login button to submit form with empty password at (640, 326) on xpath=//input[@id='login-button']
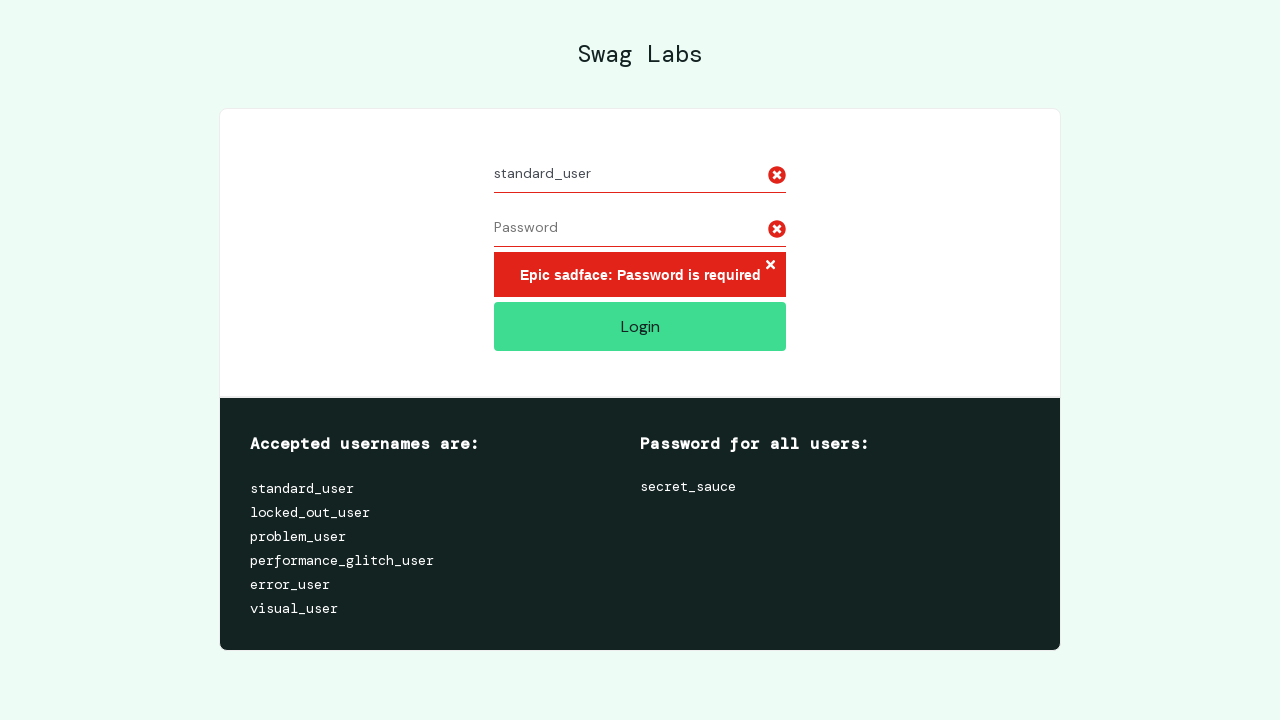

Error message element appeared on page
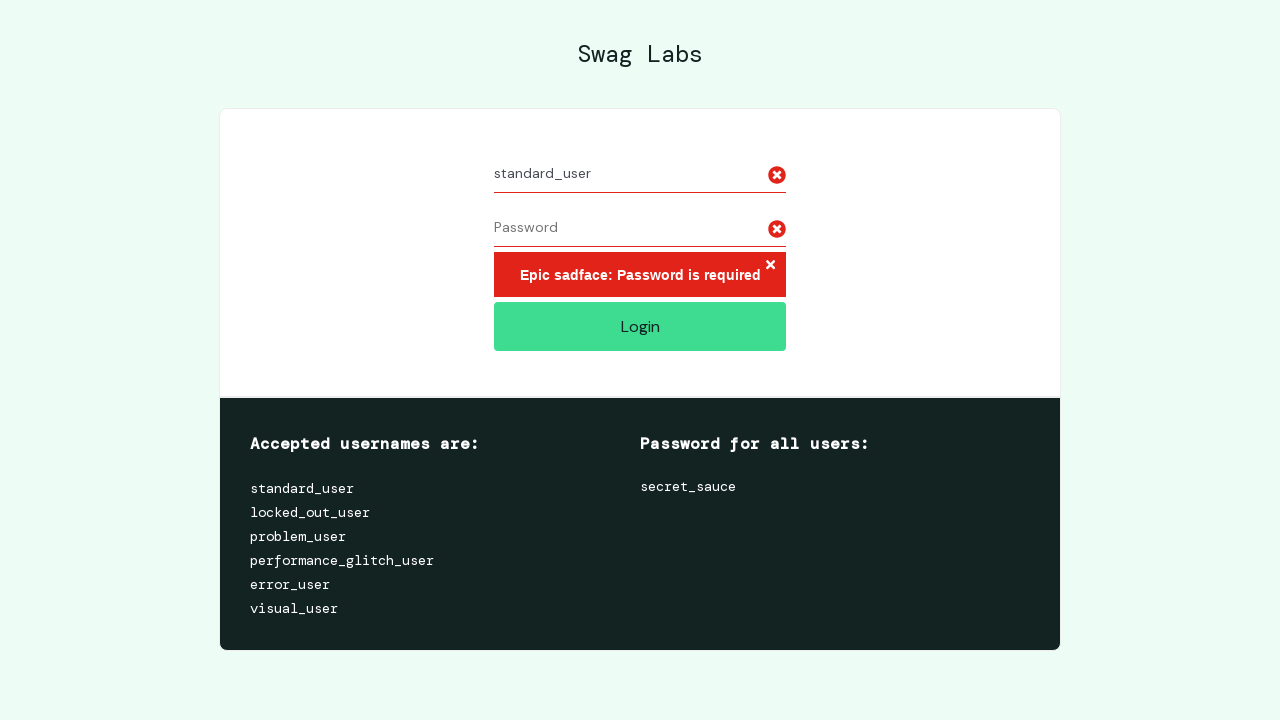

Retrieved error message text content
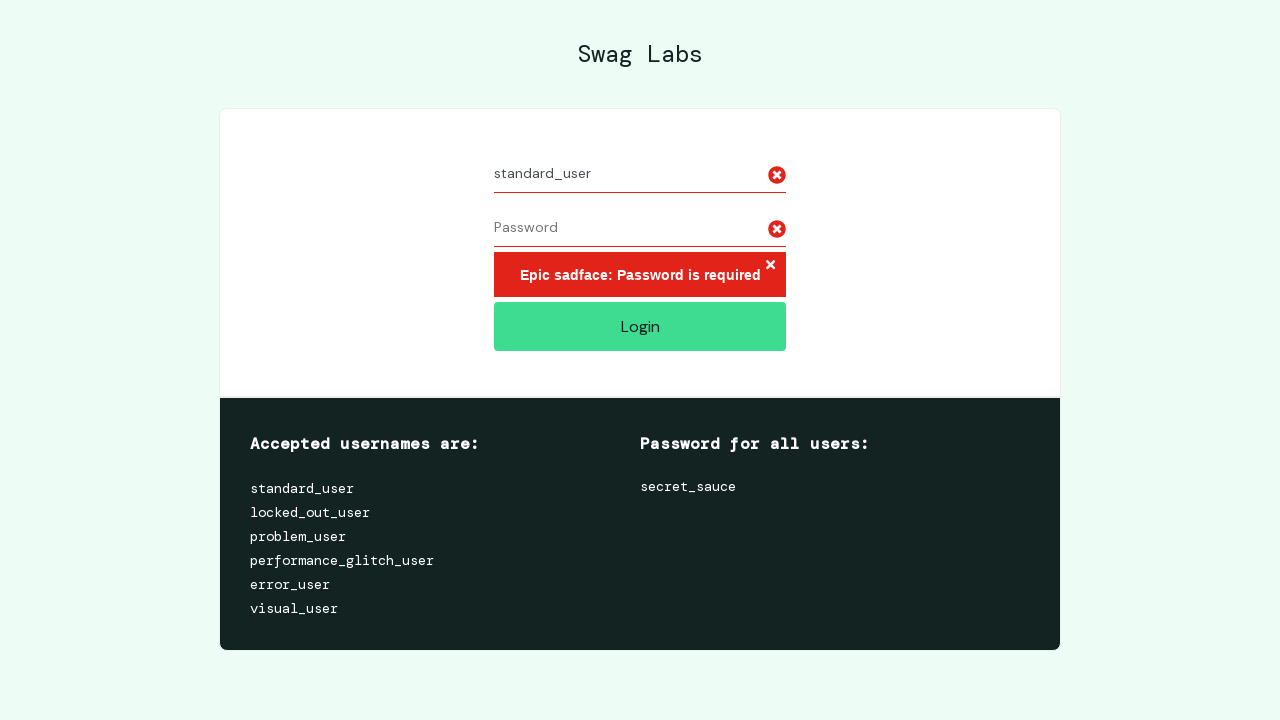

Verified 'Password is required' error message is displayed
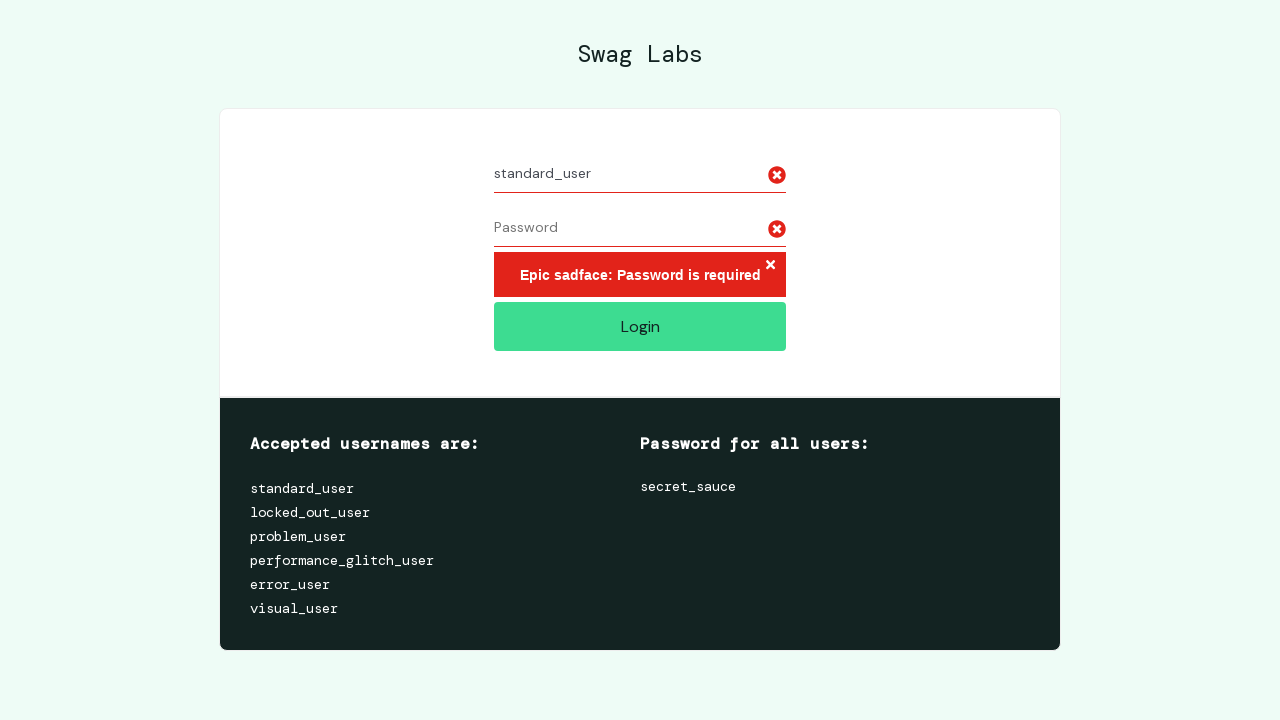

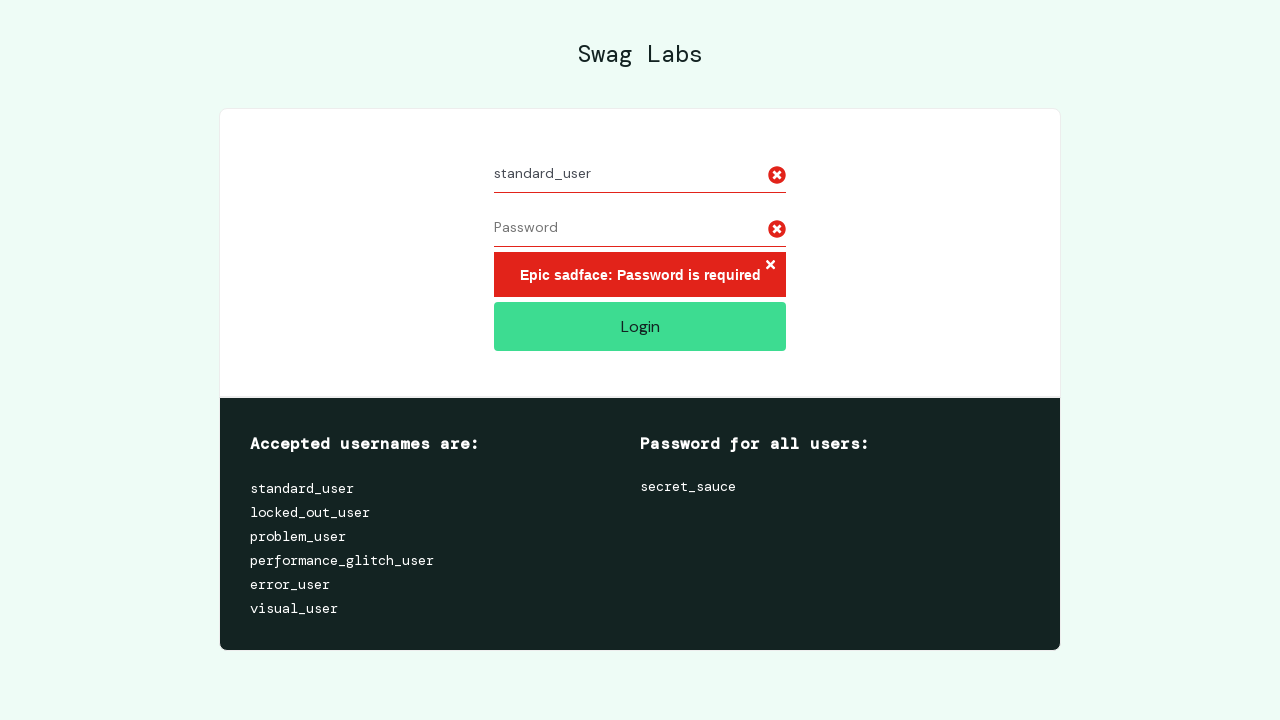